Tests AJAX functionality by clicking a button that triggers an asynchronous request and waiting for the success message to appear

Starting URL: http://uitestingplayground.com/ajax

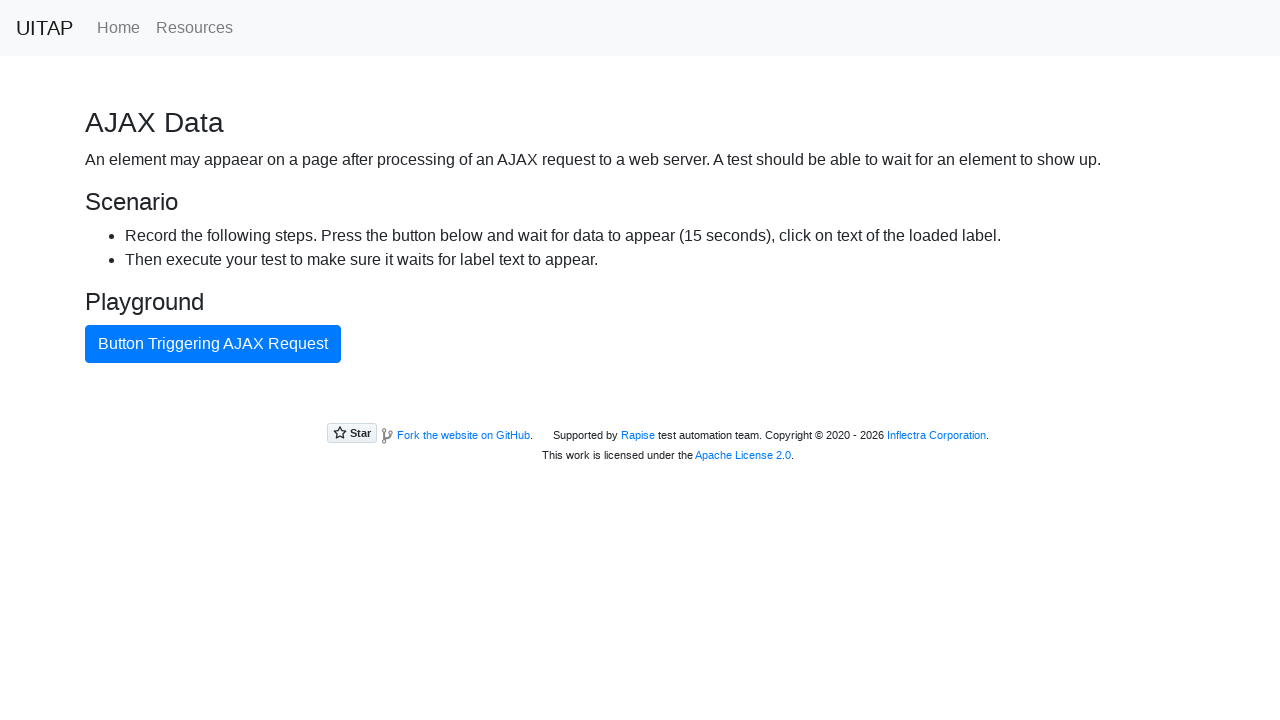

Clicked AJAX button to trigger asynchronous request at (213, 344) on #ajaxButton
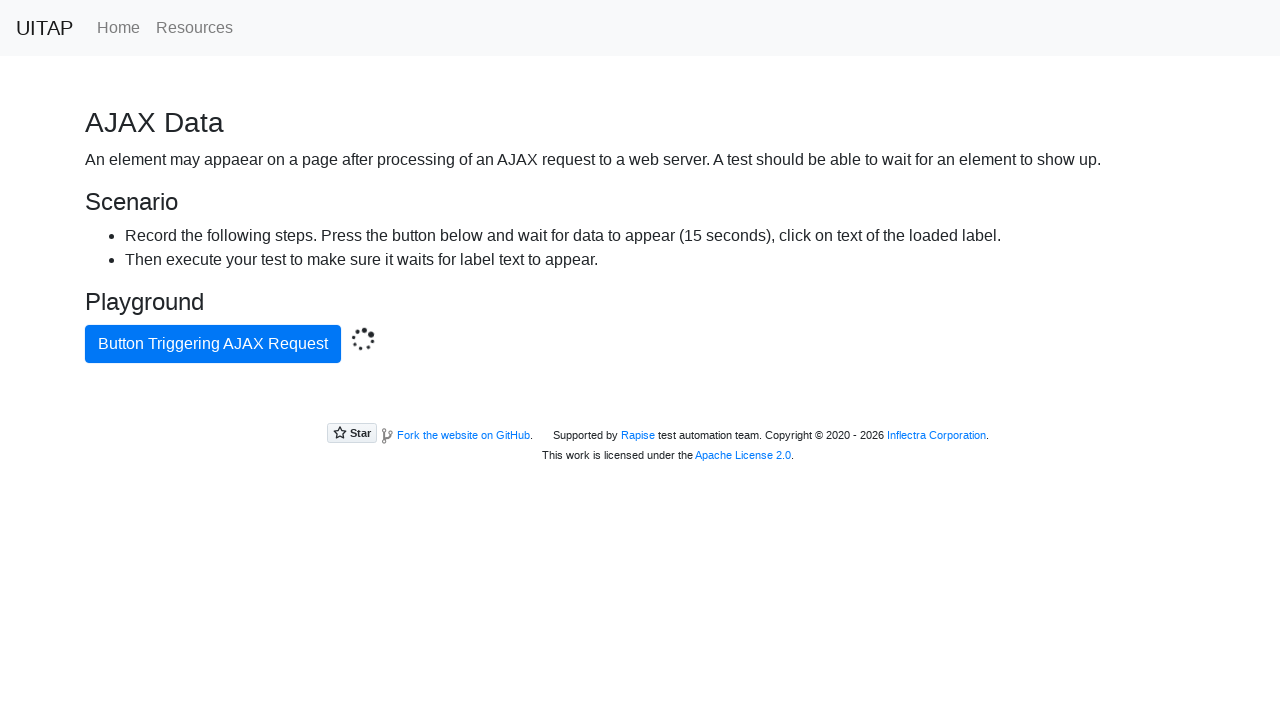

AJAX success message appeared on the page
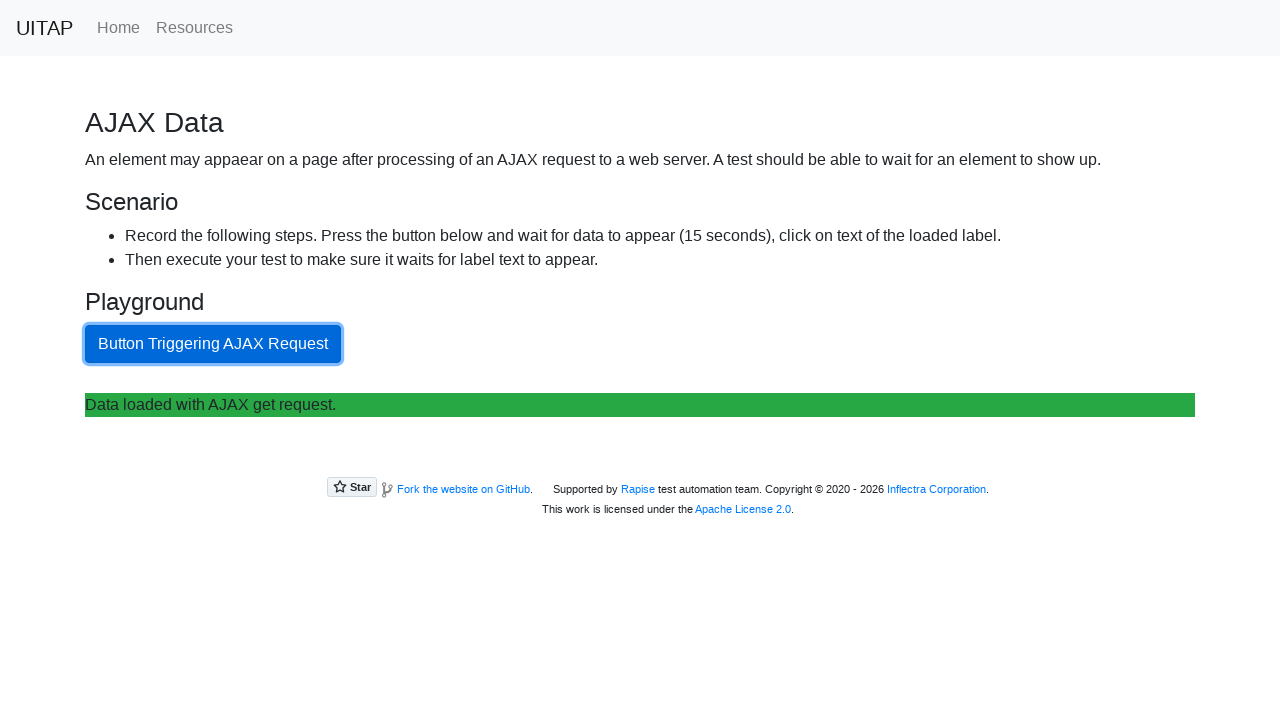

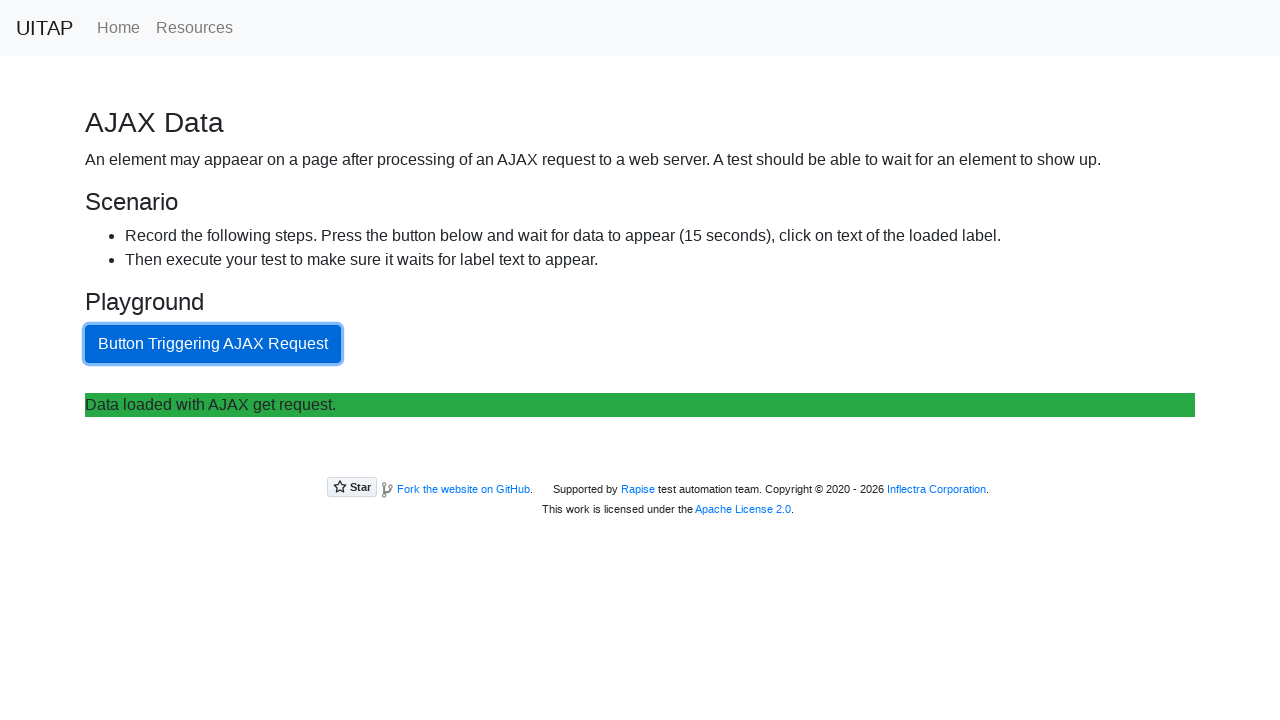